Tests error message display when both username and password fields are left empty

Starting URL: https://www.saucedemo.com/

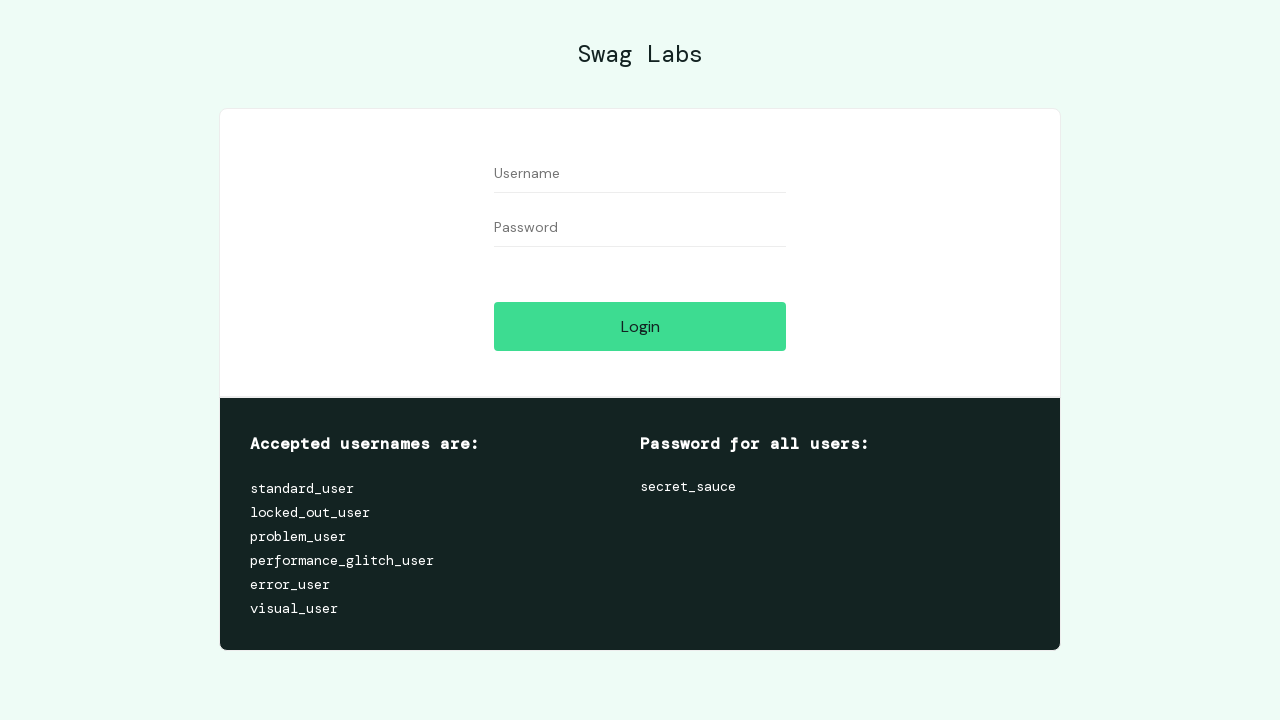

Filled username field with a single space on #user-name
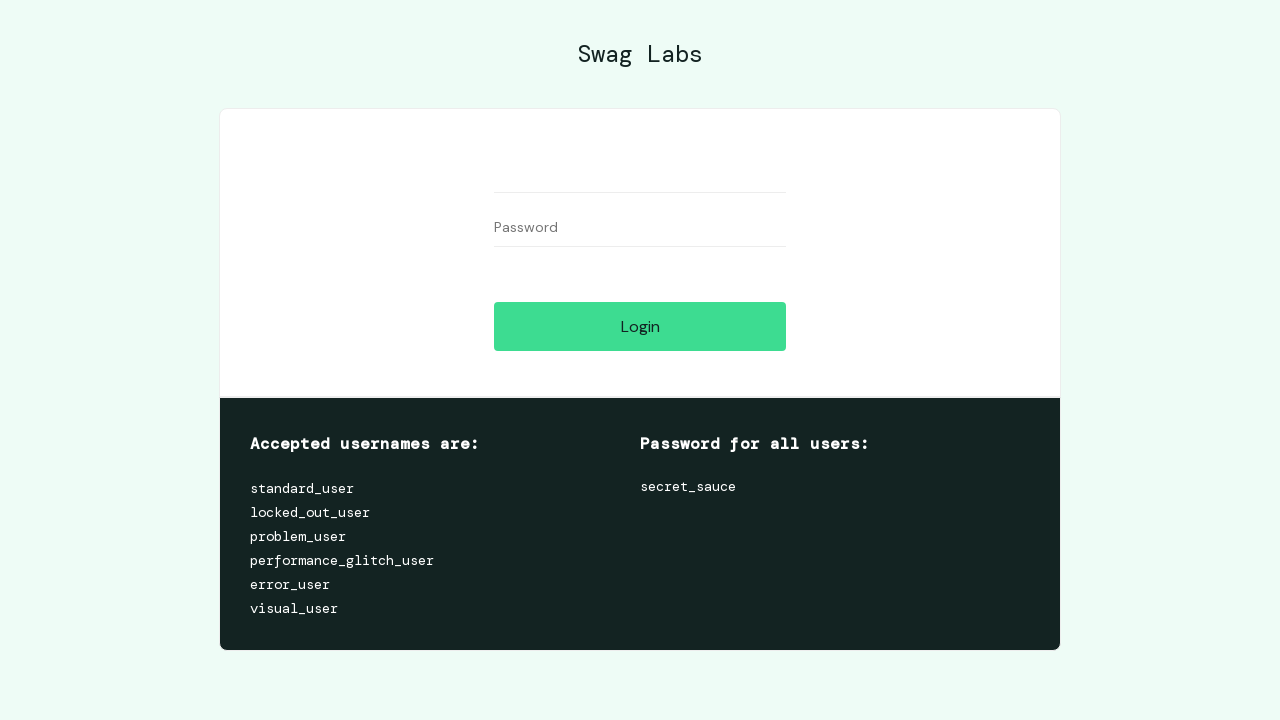

Left password field empty on #password
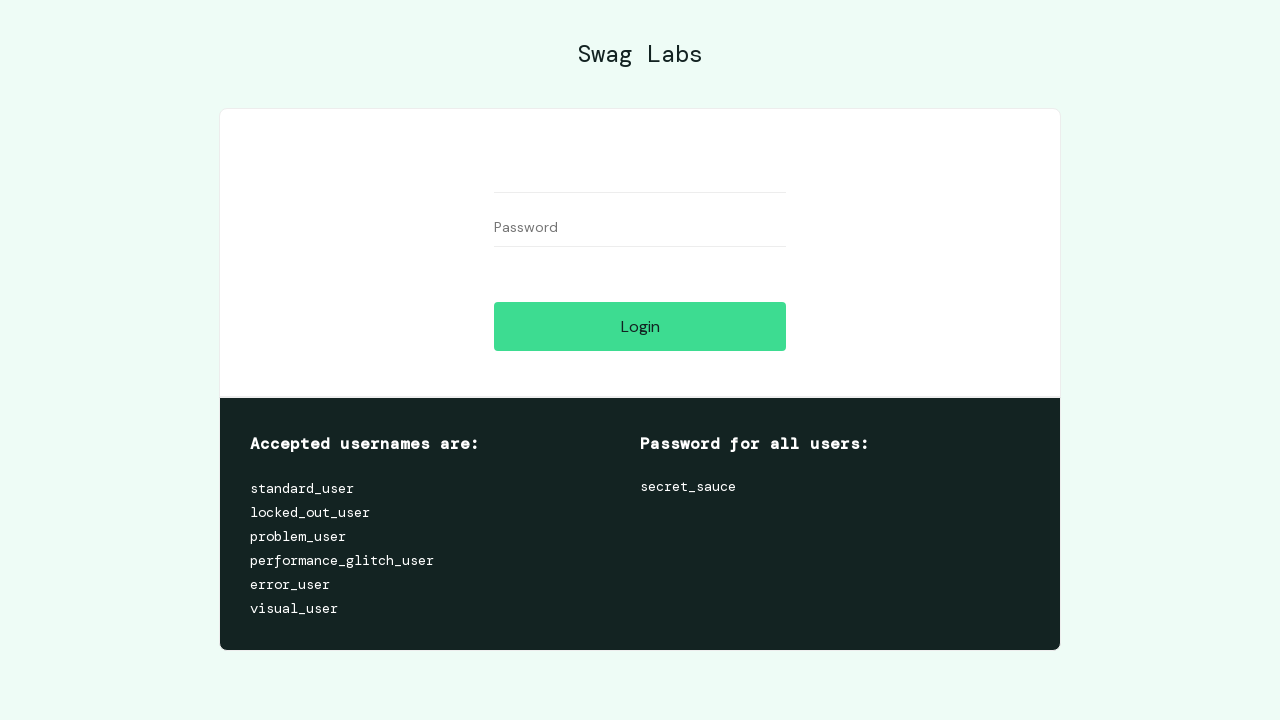

Clicked login button with empty credentials at (640, 326) on #login-button
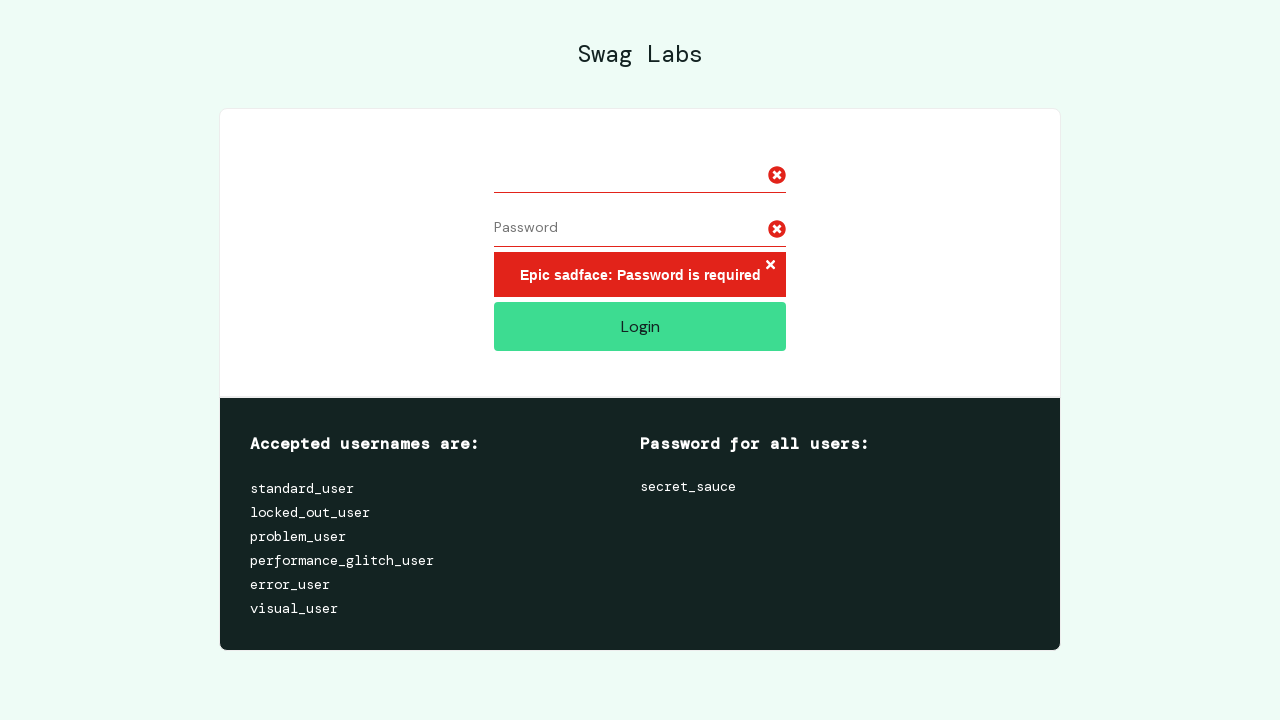

Error message displayed when both username and password fields are empty
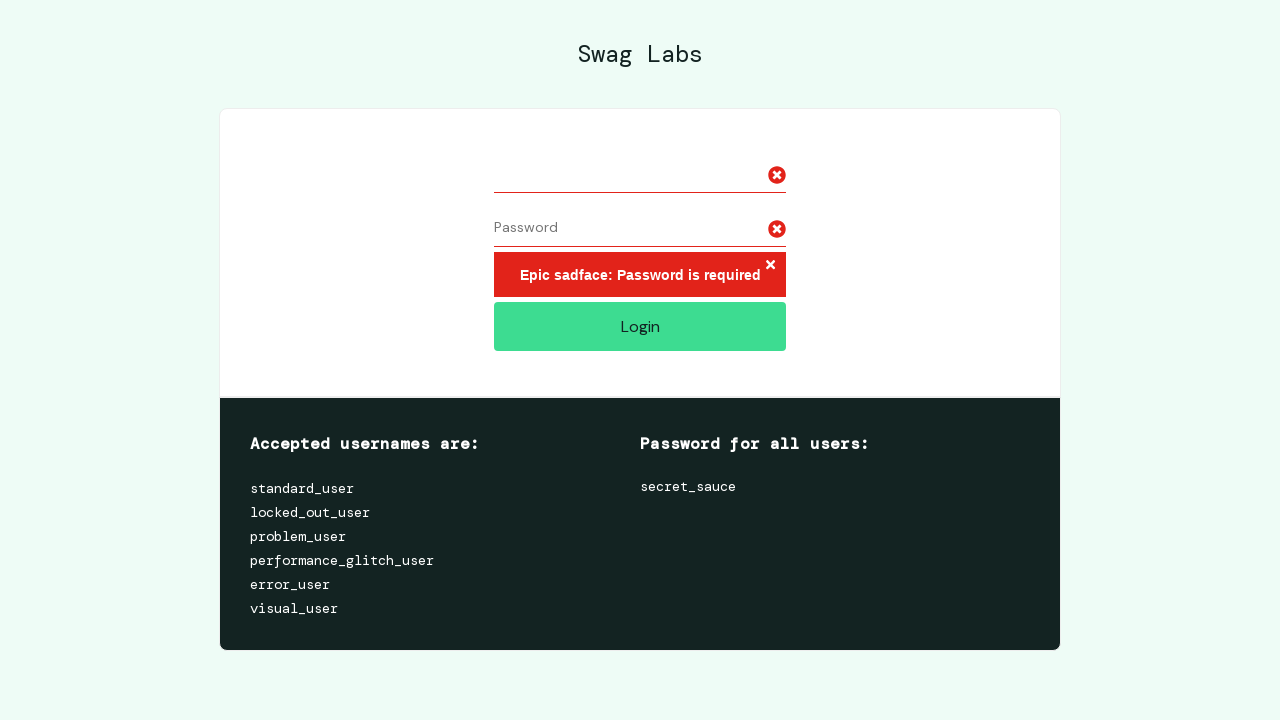

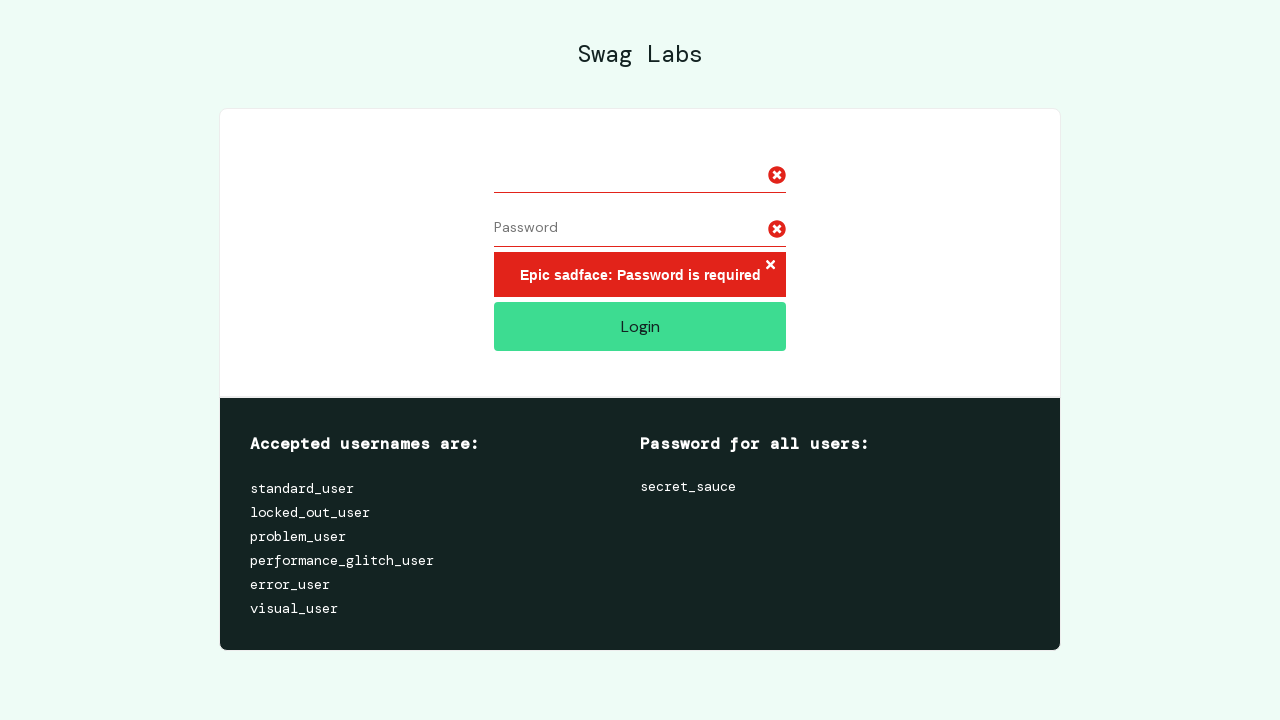